Tests the Elements Text Box form by filling in name, email, and address fields and submitting

Starting URL: https://demoqa.com/

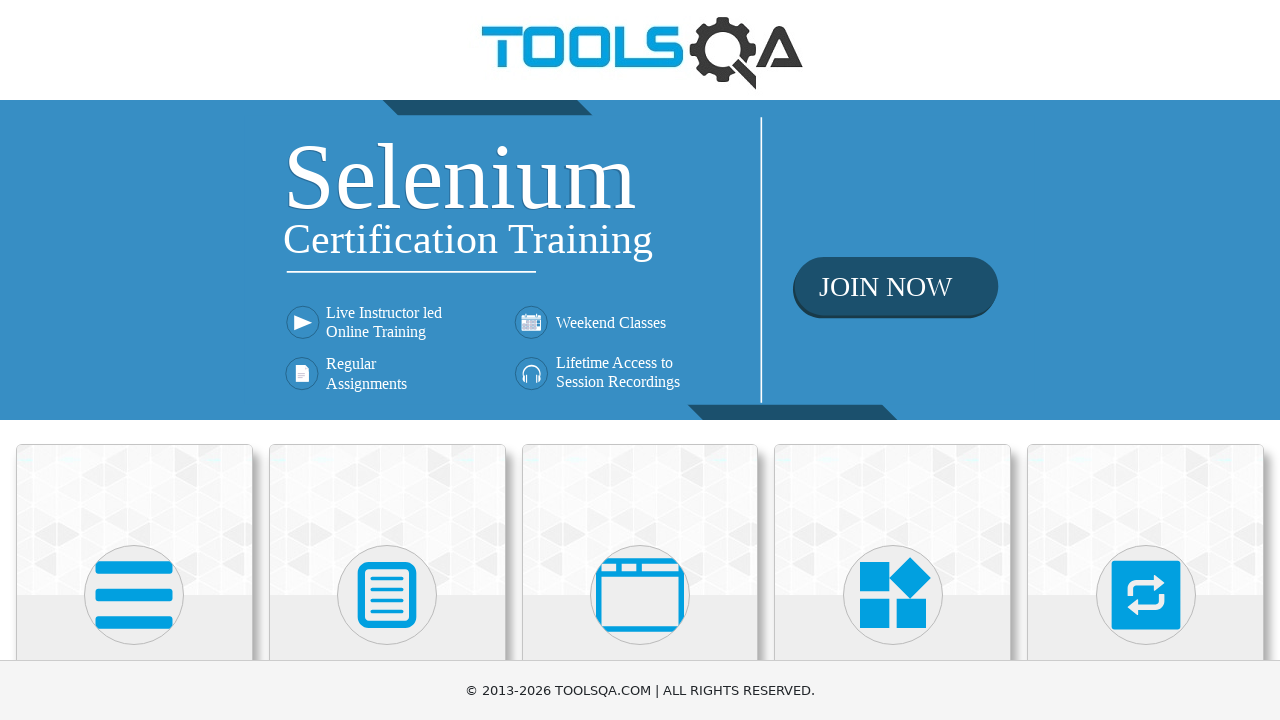

Clicked on Elements card at (134, 360) on xpath=//h5[text()='Elements']
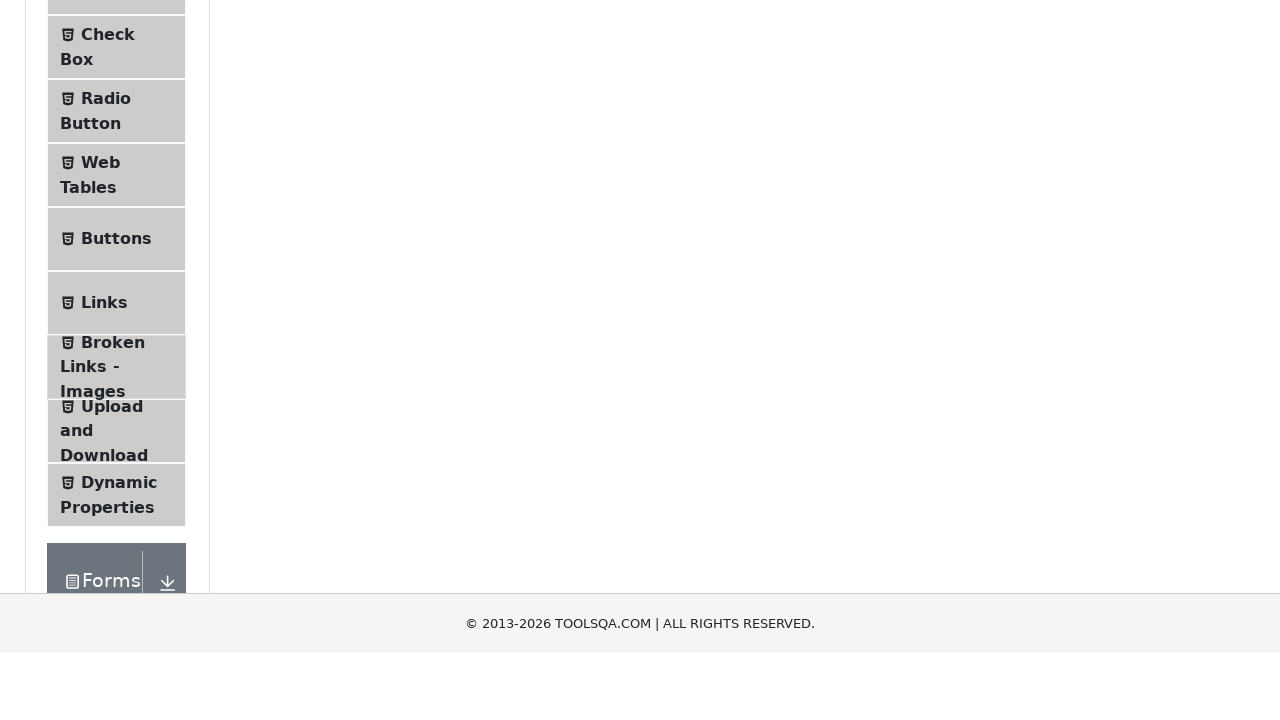

Clicked on Text Box menu item at (116, 261) on #item-0
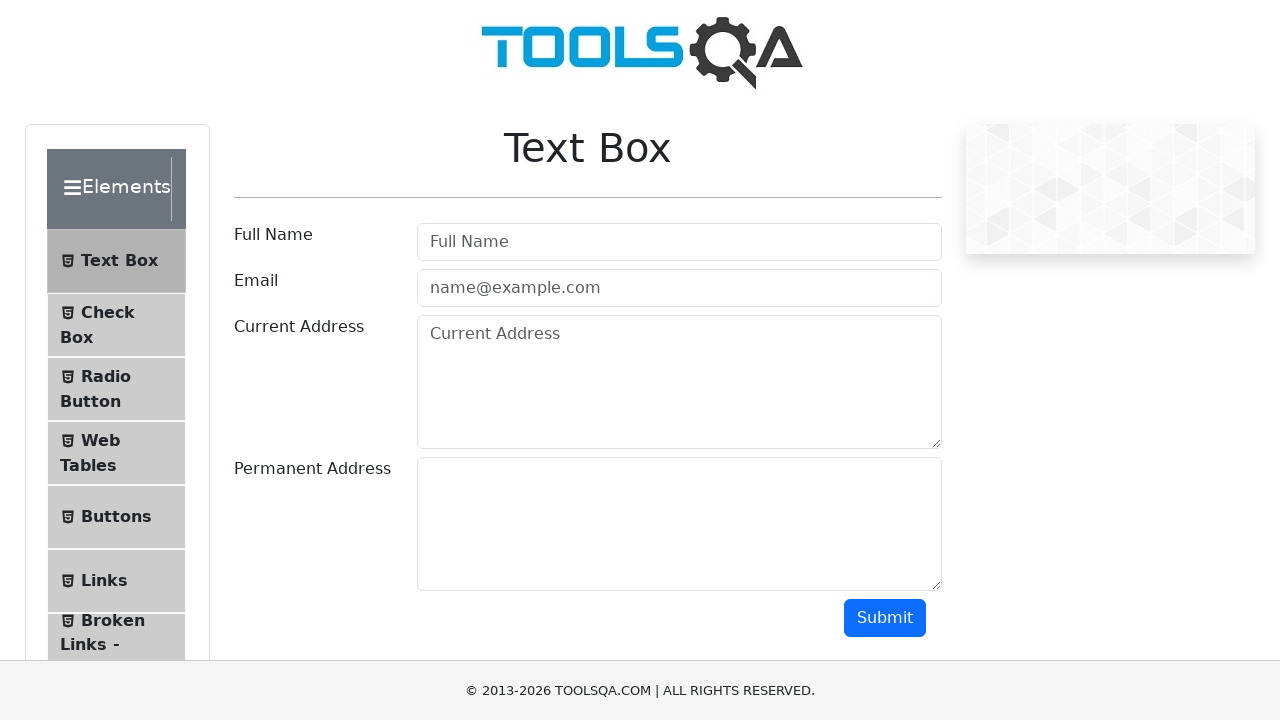

Filled in name field with 'Maksim' on #userName
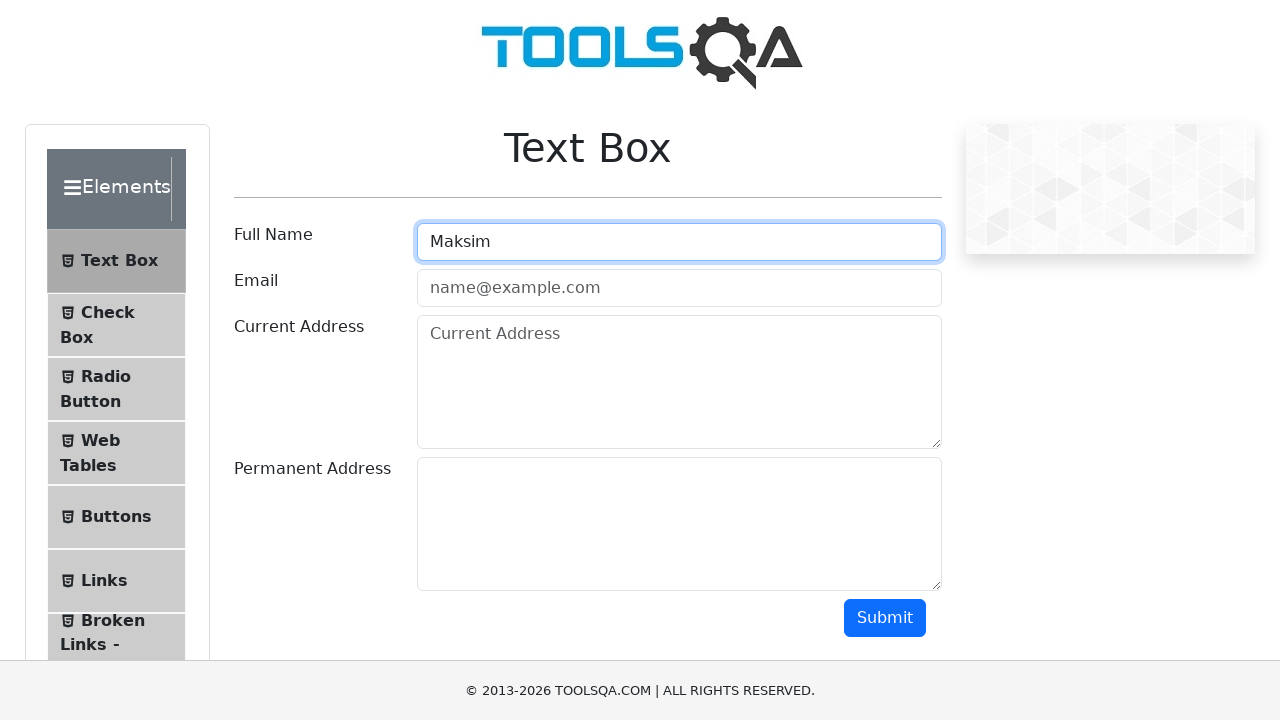

Filled in email field with 'test@test.com' on #userEmail
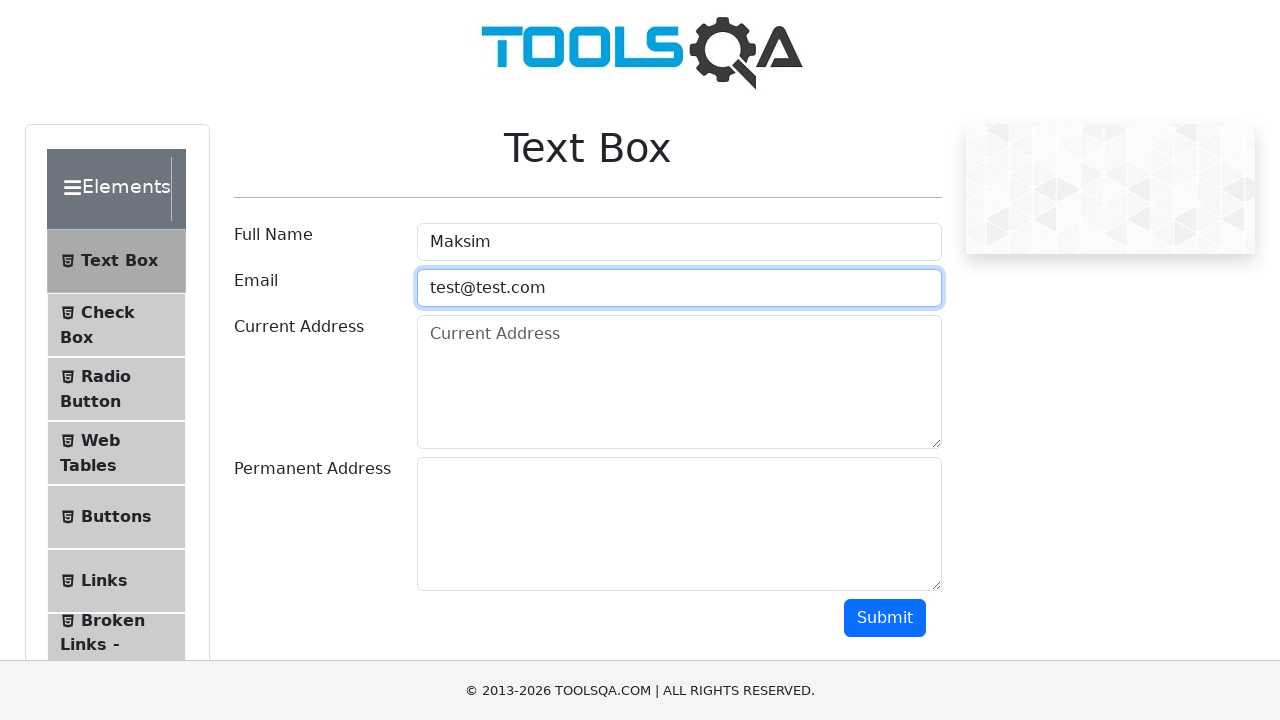

Filled in address field with 'Sankt-Peterburg' on #currentAddress
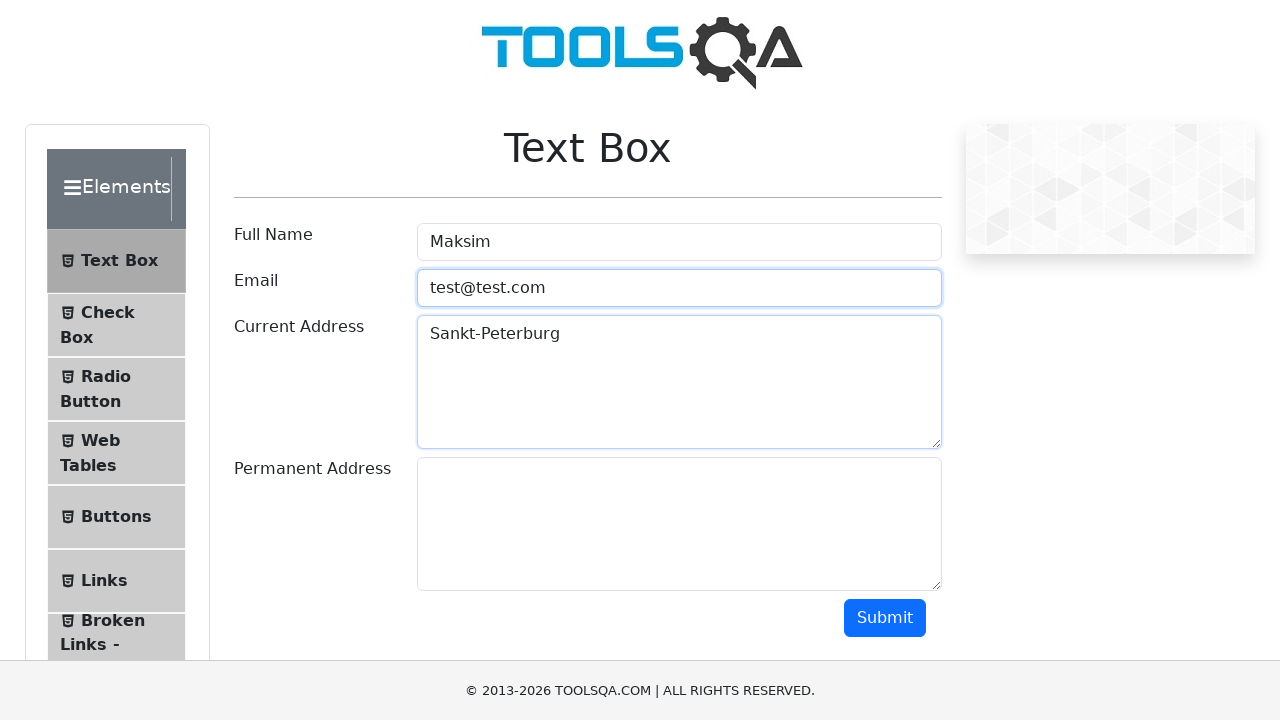

Clicked submit button to submit the form at (885, 618) on #submit
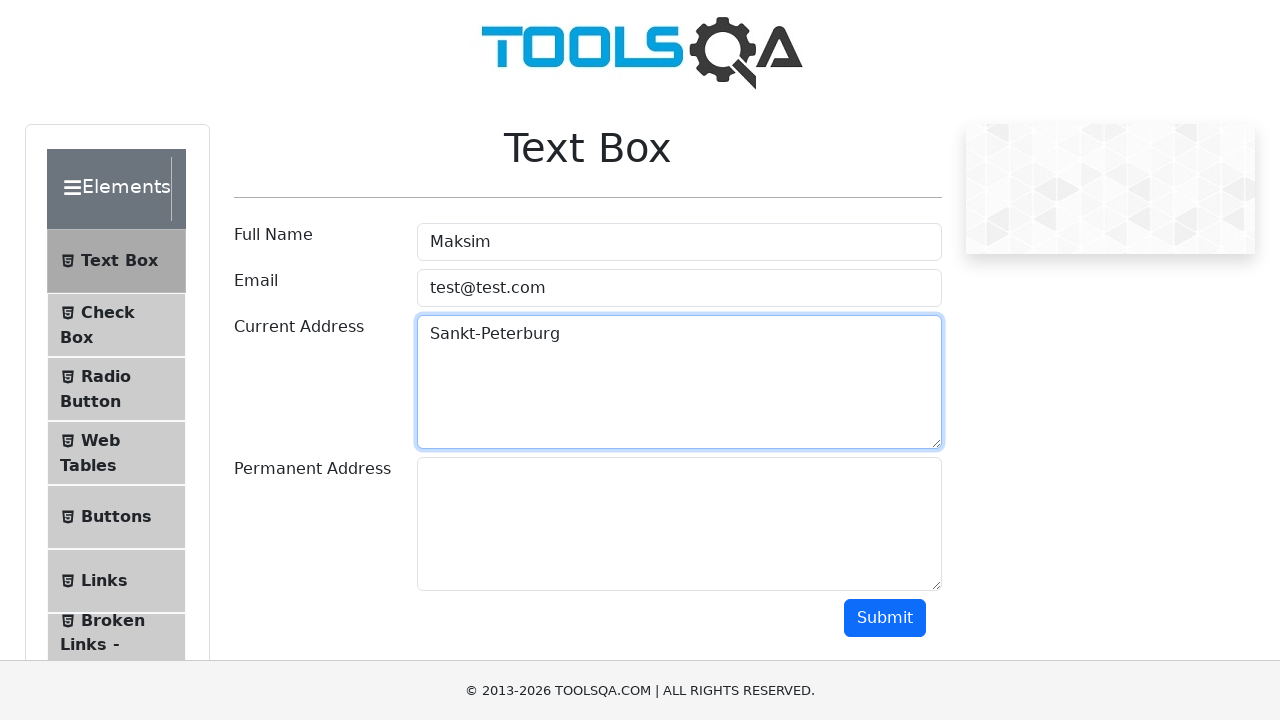

Form results loaded and name field appeared
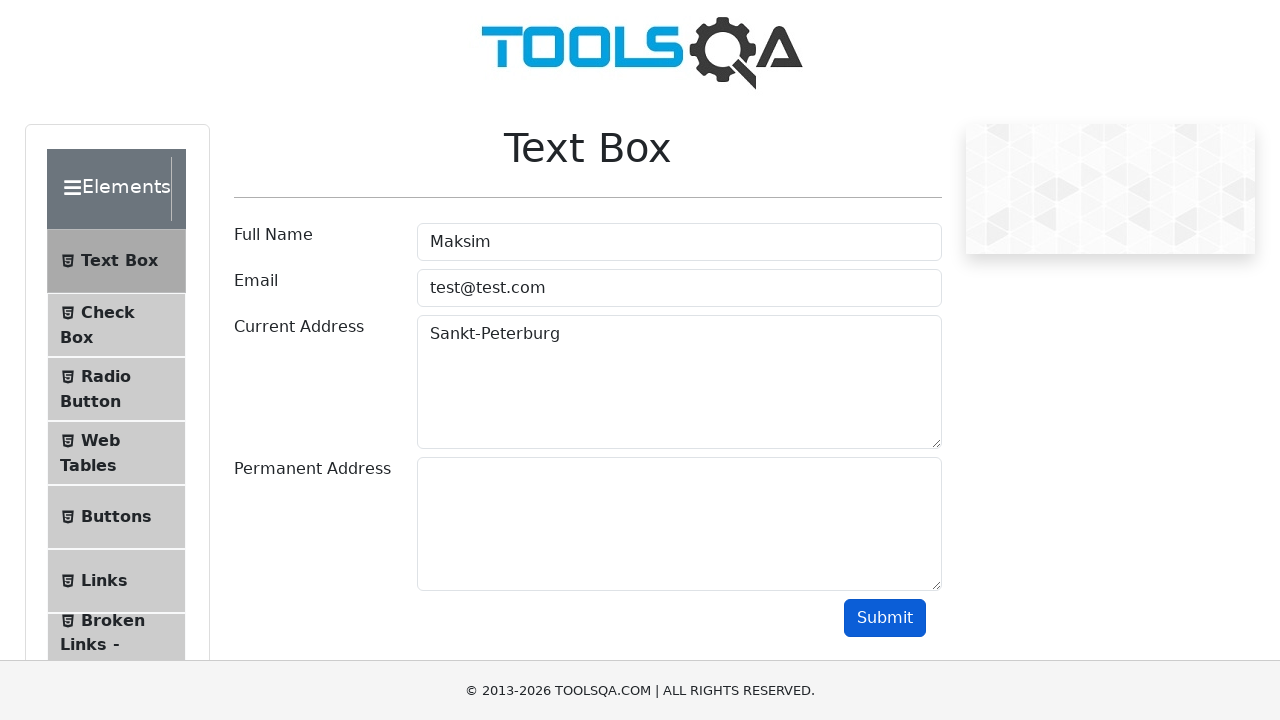

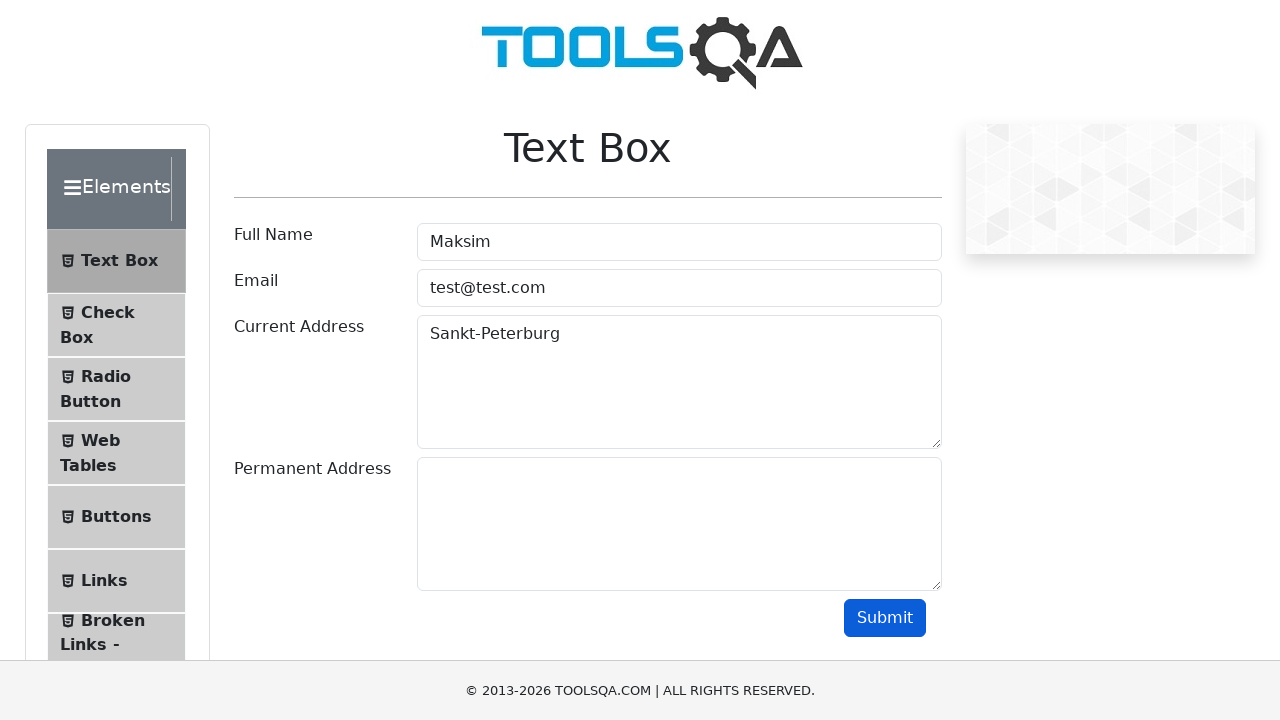